Tests pagination navigation on a book catalog site by verifying products load on the initial page and clicking through multiple pages using the "next" button.

Starting URL: http://books.toscrape.com/

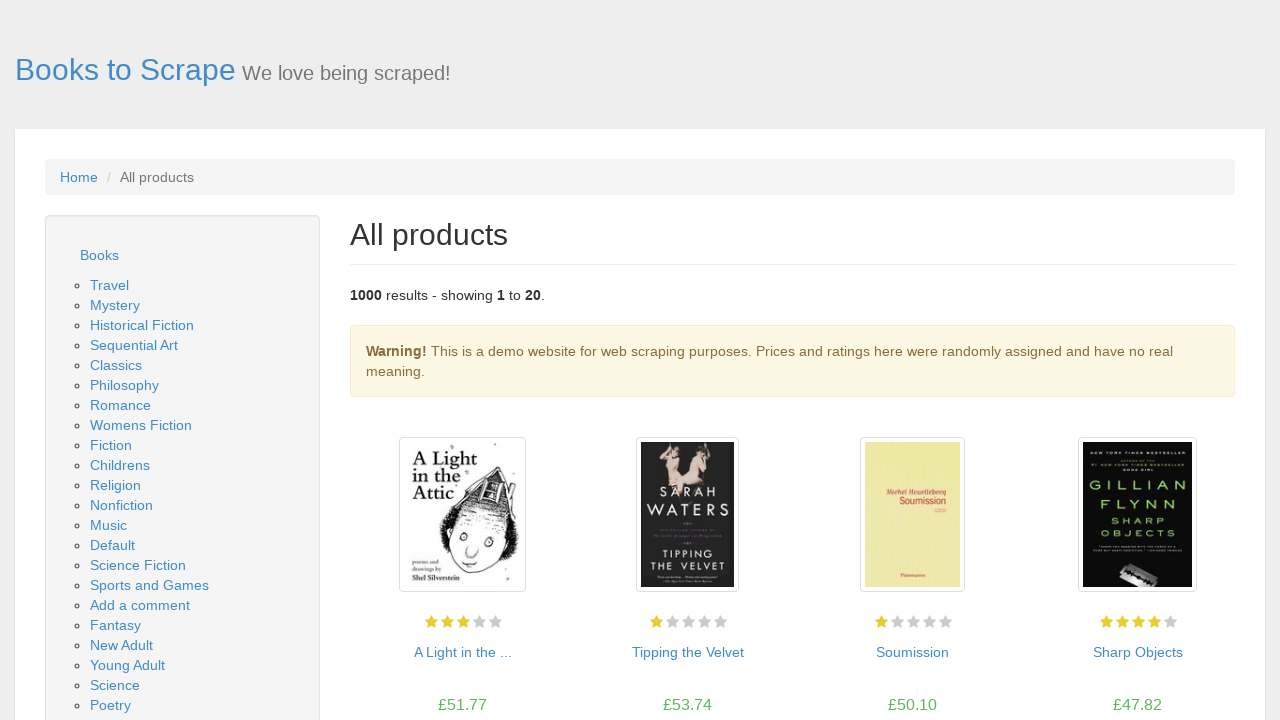

Waited for product pods to load on initial page
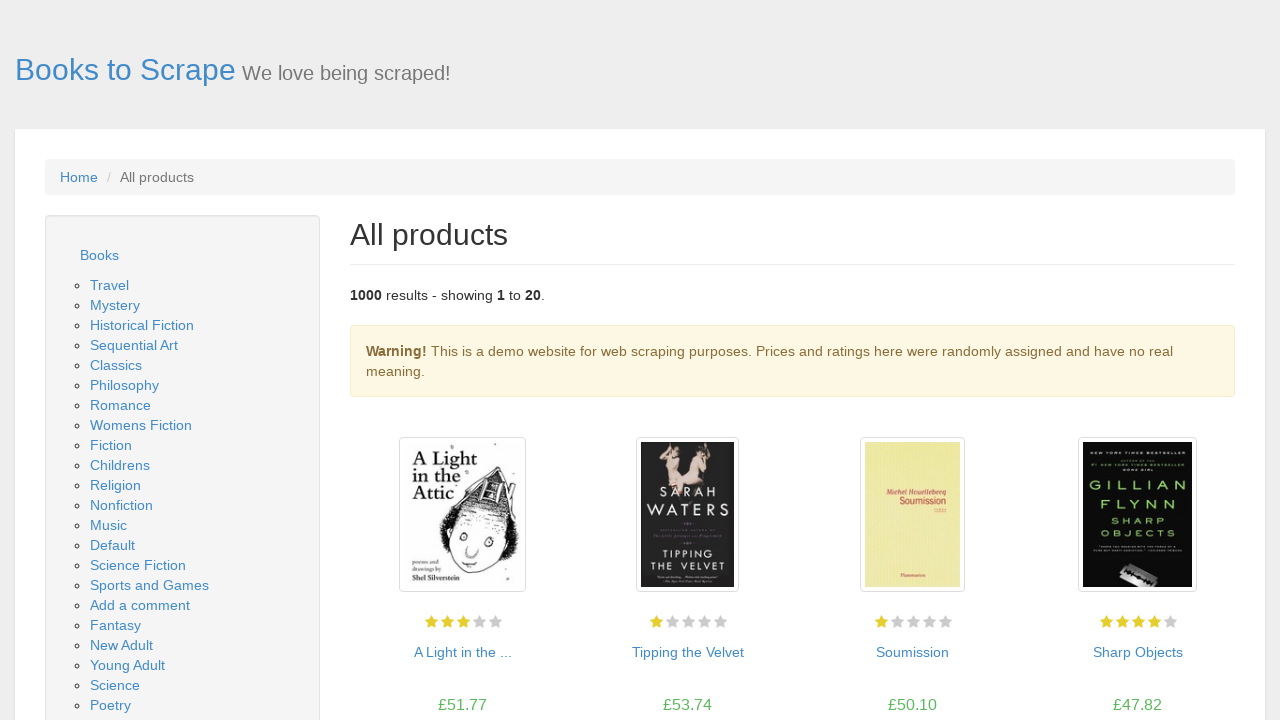

Verified 20 products are displayed on page 1
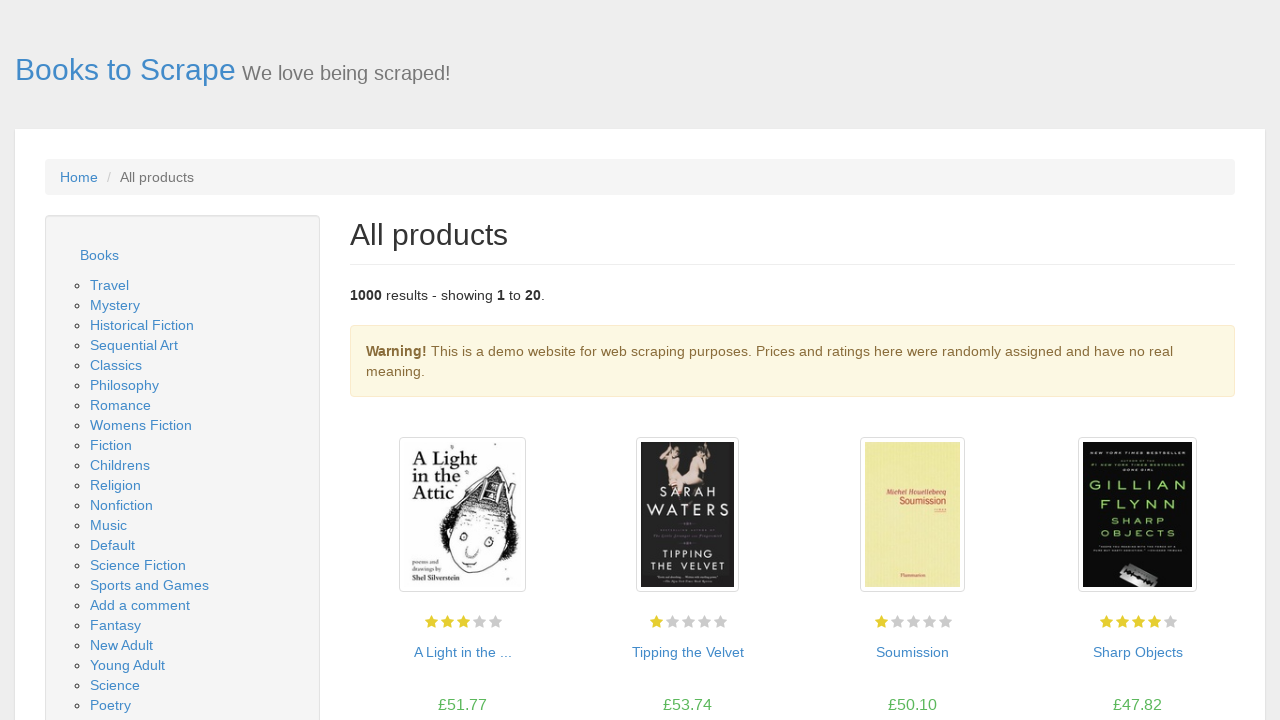

Clicked next button to navigate to page 2 at (1206, 654) on .next a
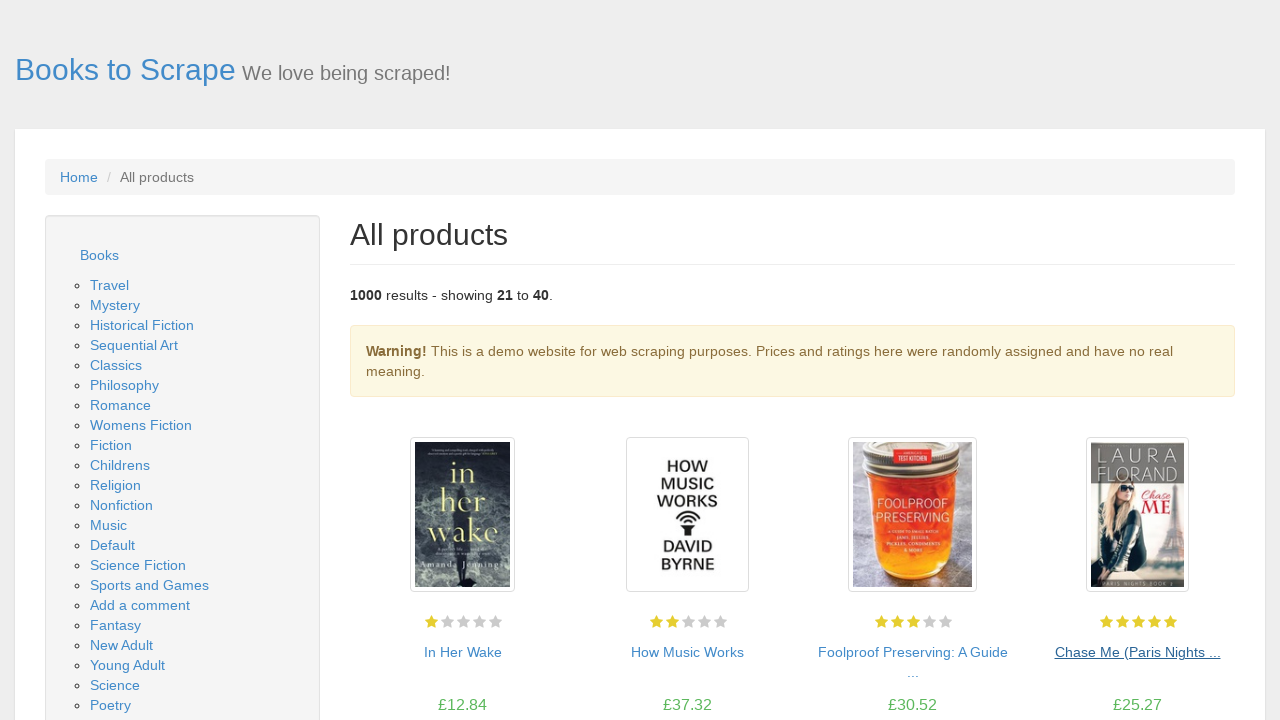

Products loaded on page 2
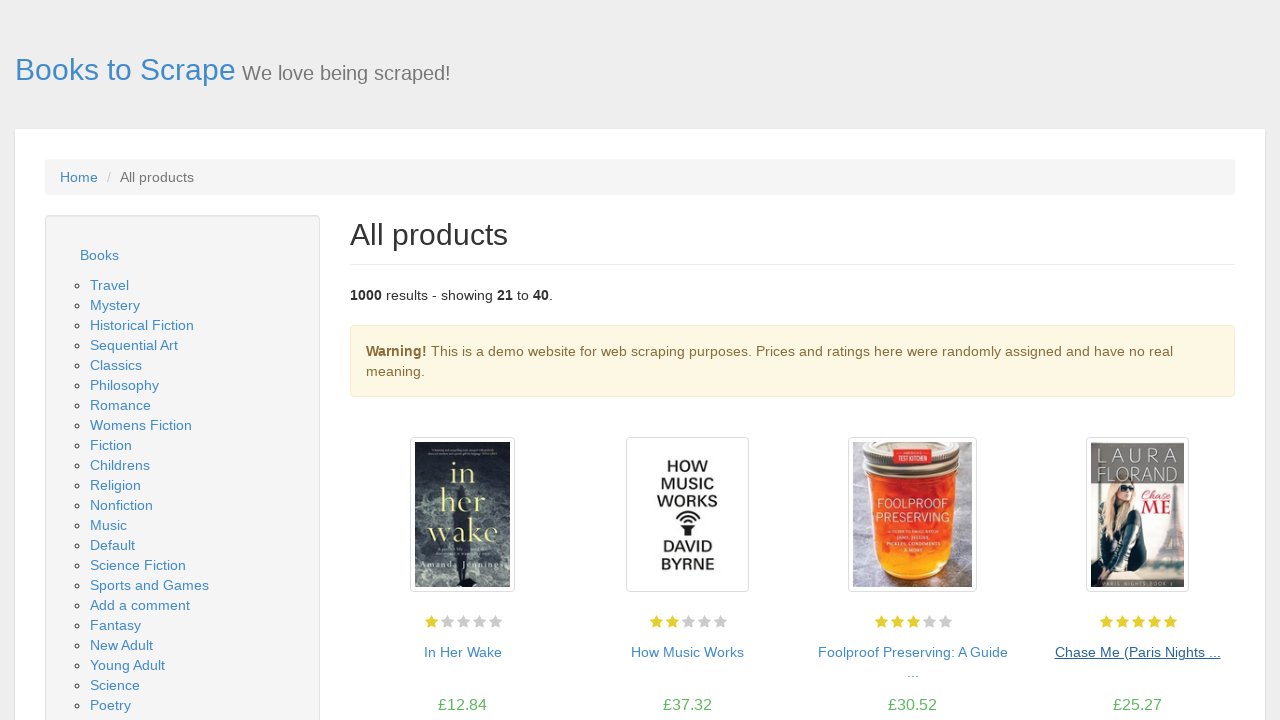

Clicked next button to navigate to page 3 at (1206, 654) on .next a
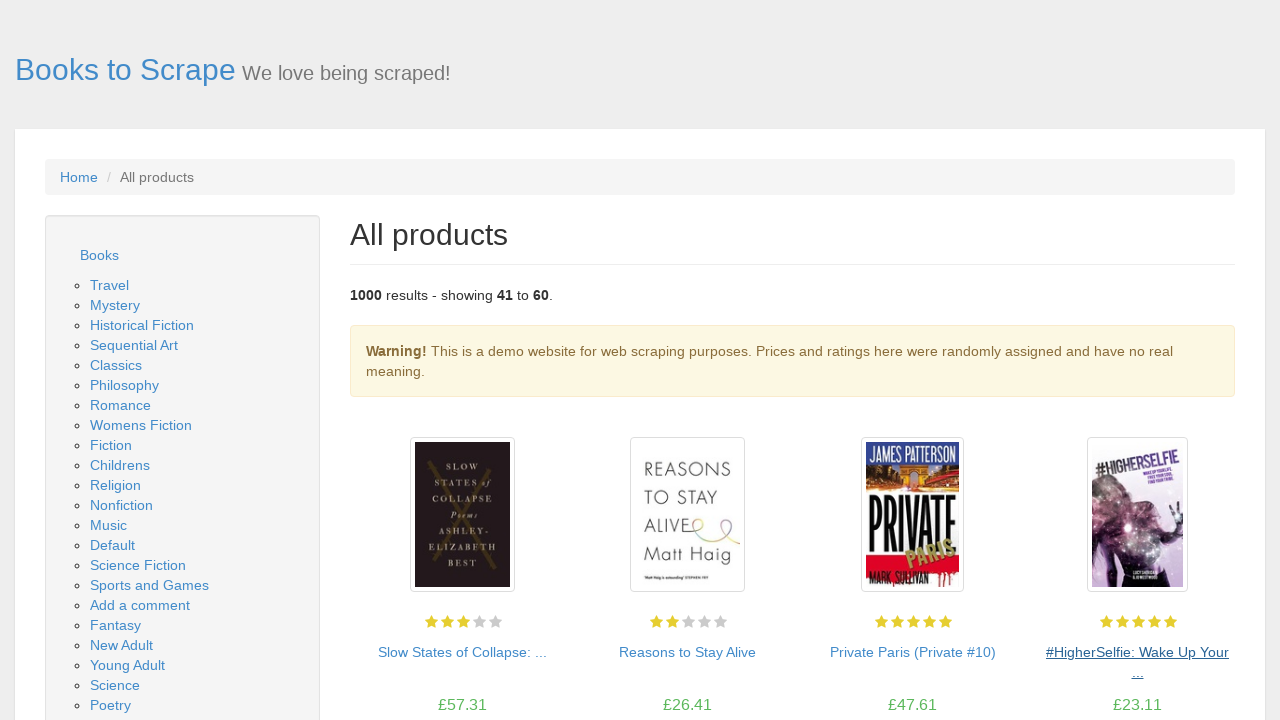

Products loaded on page 3
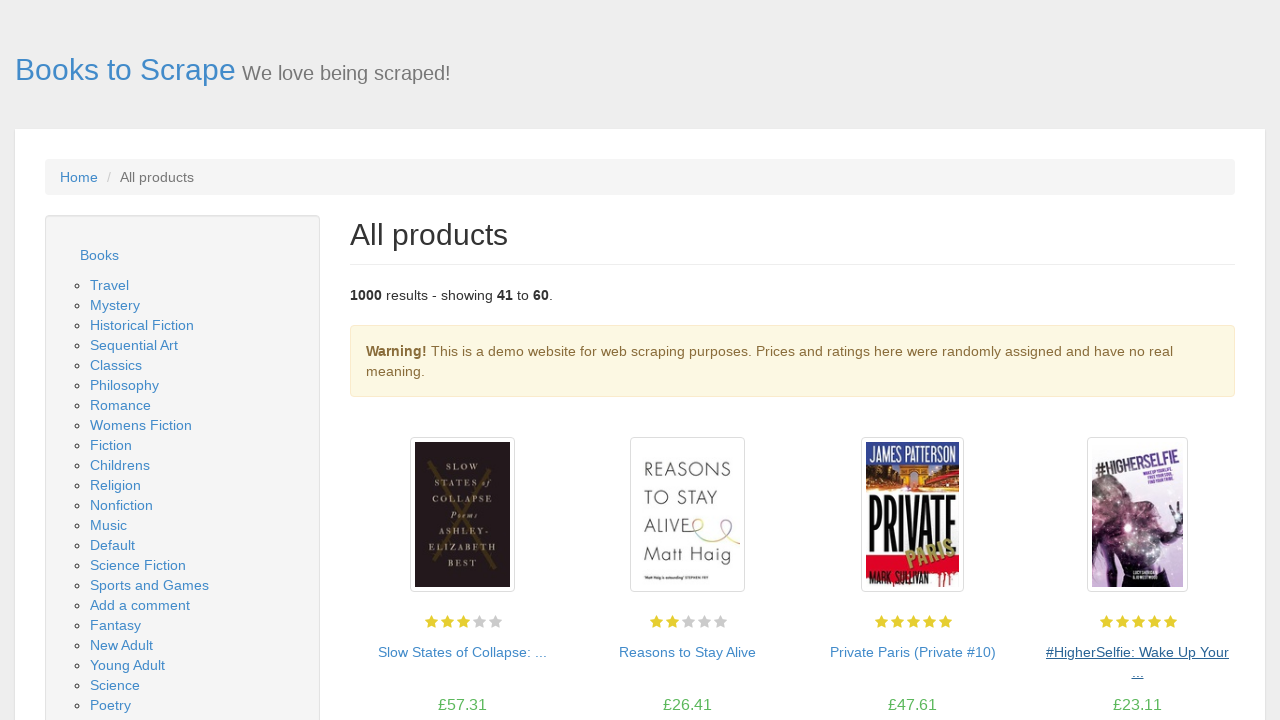

Verified products are displayed on final page (page 3 or last available)
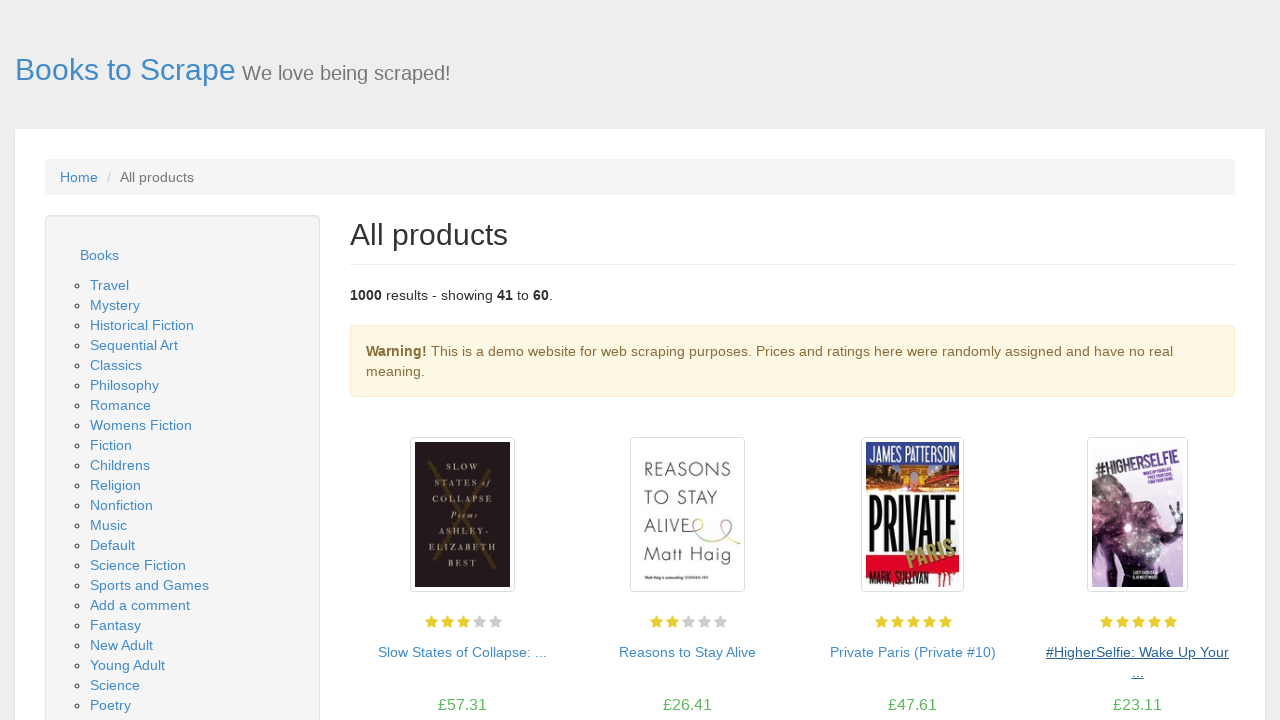

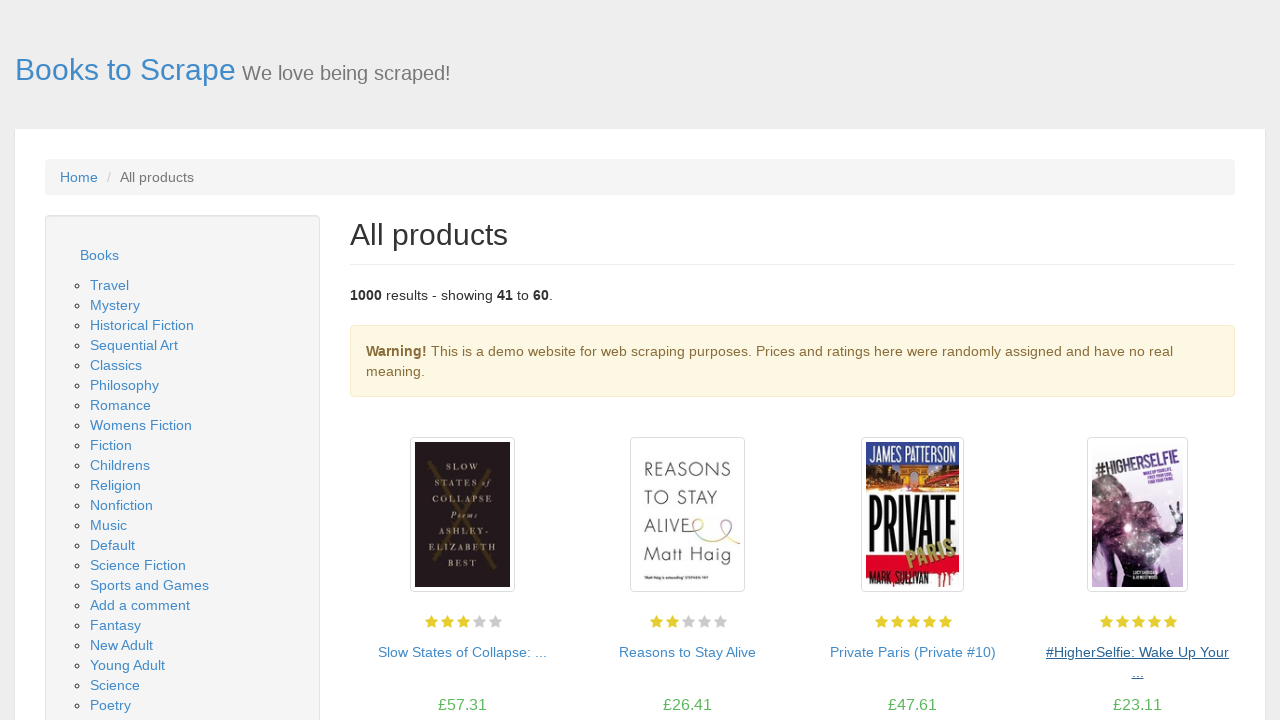